Navigates to a demo e-commerce site, adds a product to cart, and then navigates to the cart page

Starting URL: http://cms.demo.katalon.com/

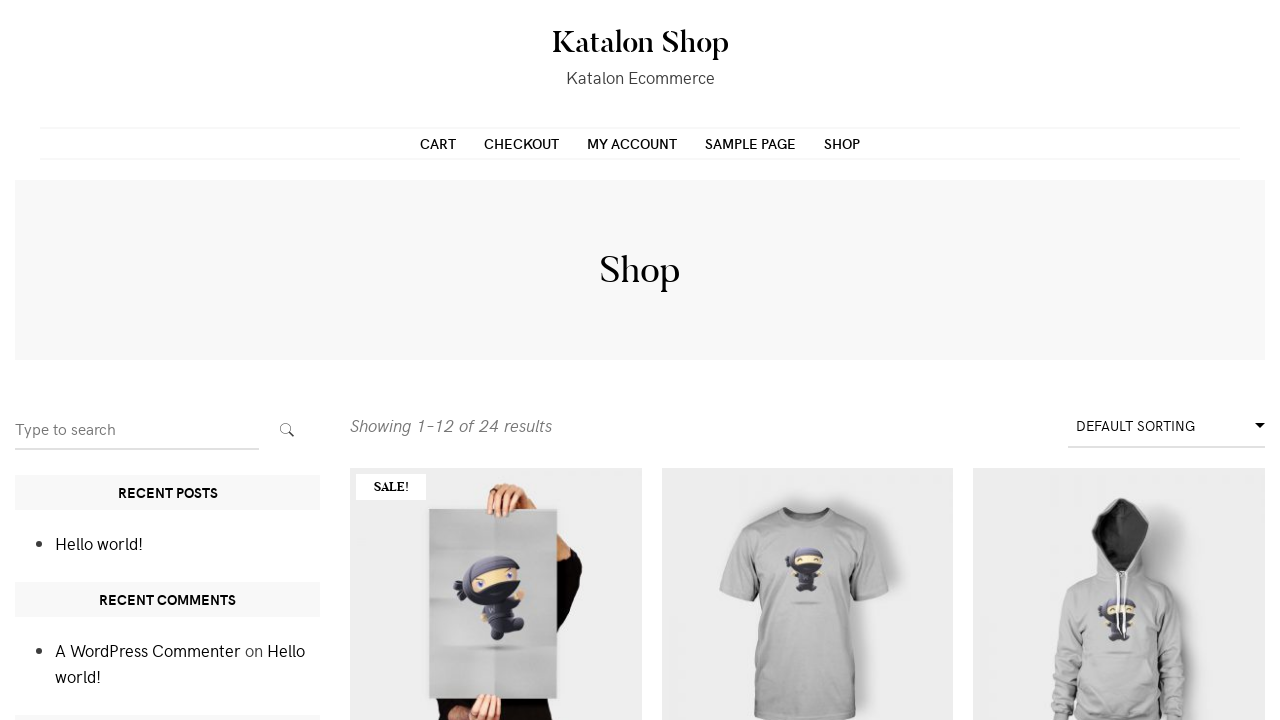

Navigated to demo e-commerce site
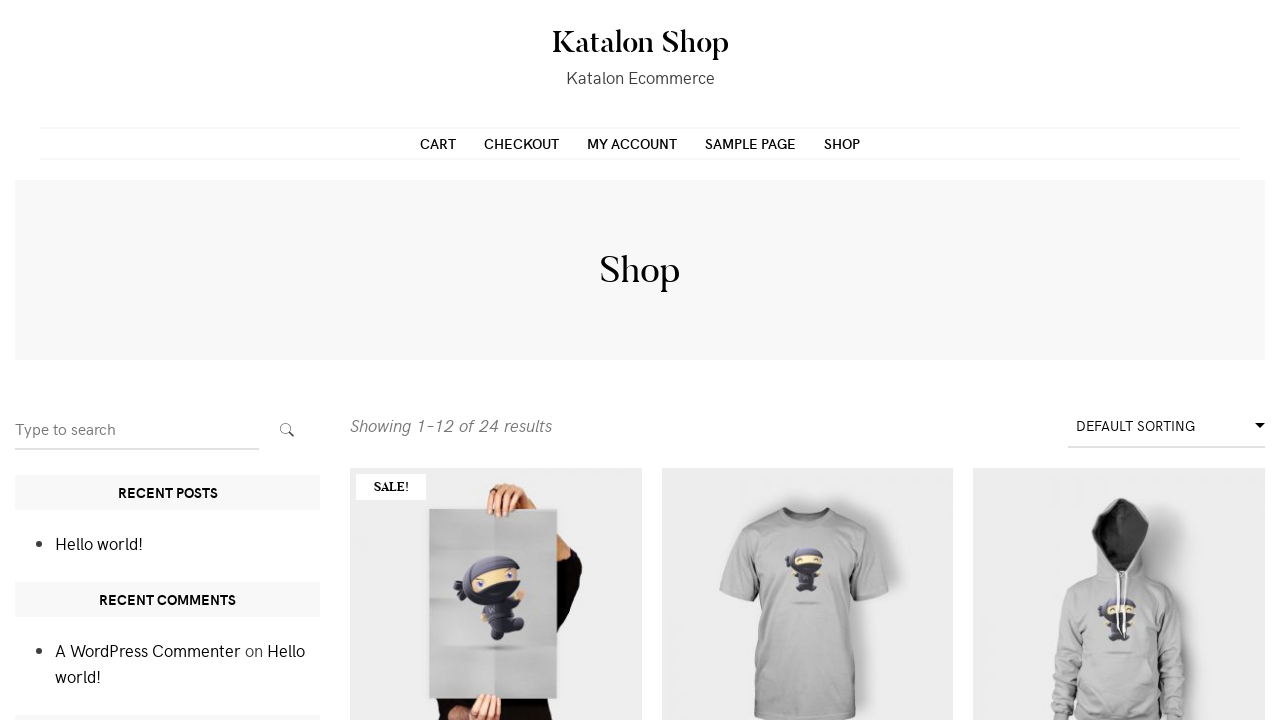

Clicked 'Add to cart' button for the first product at (496, 700) on //*[@id="main"]/div[2]/ul/li[1]/div/a[2]
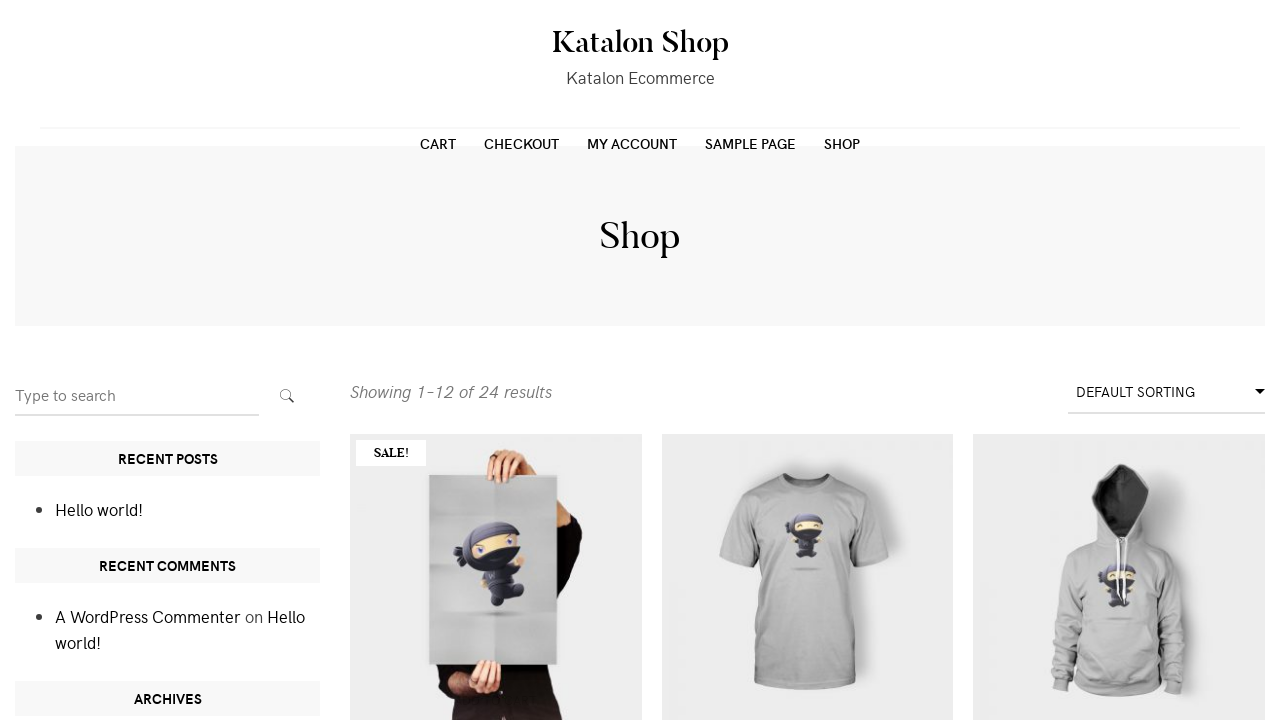

Waited for cart to update
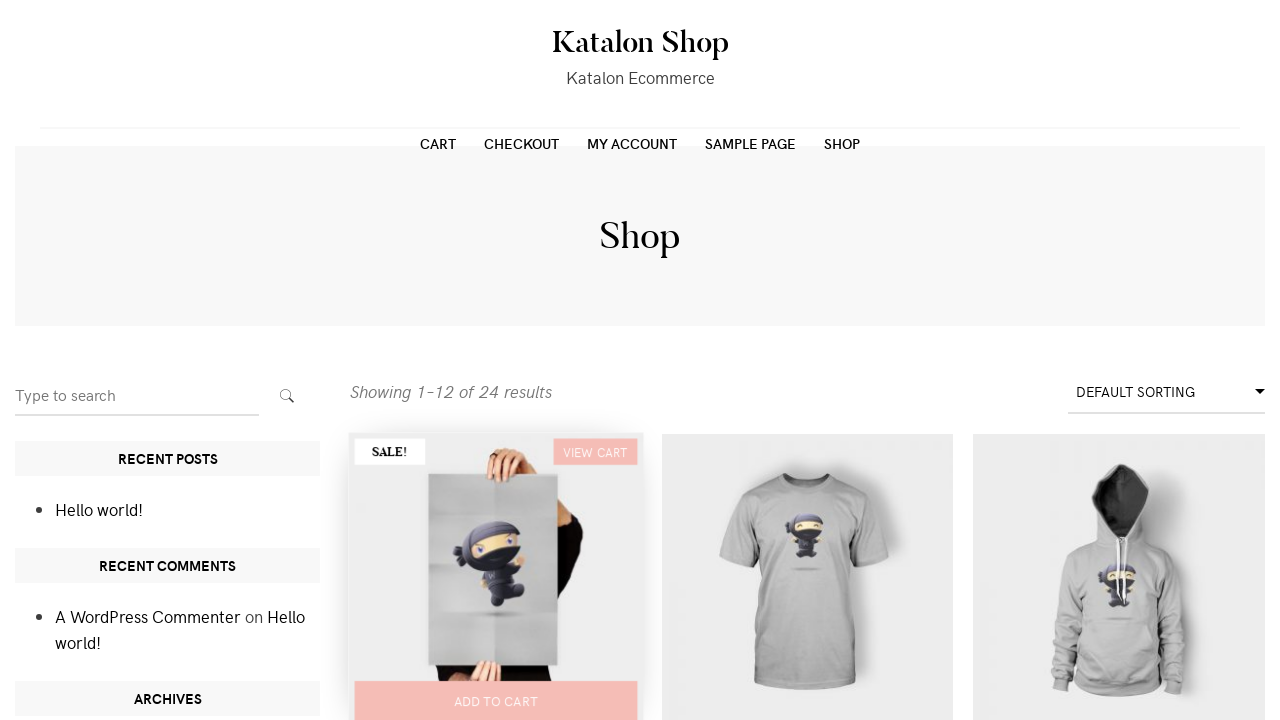

Clicked on Cart menu item at (438, 143) on //*[@id="primary-menu"]/ul/li[1]/a
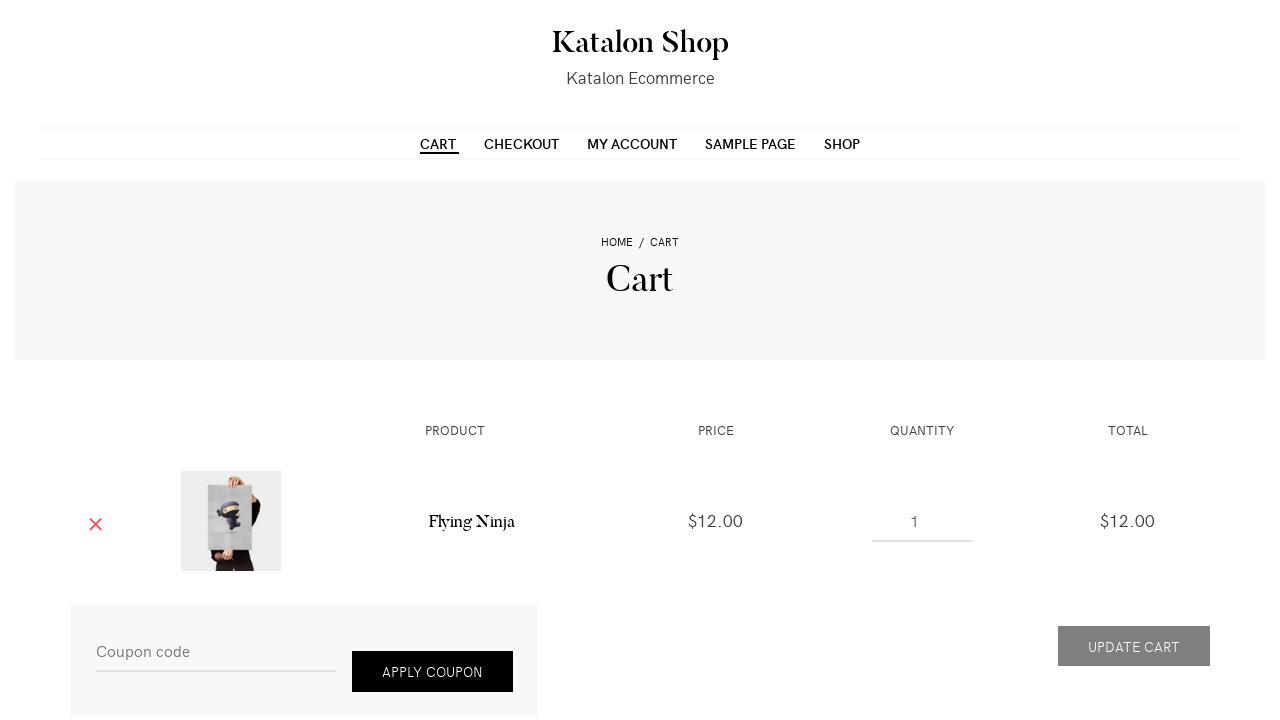

Cart page loaded successfully
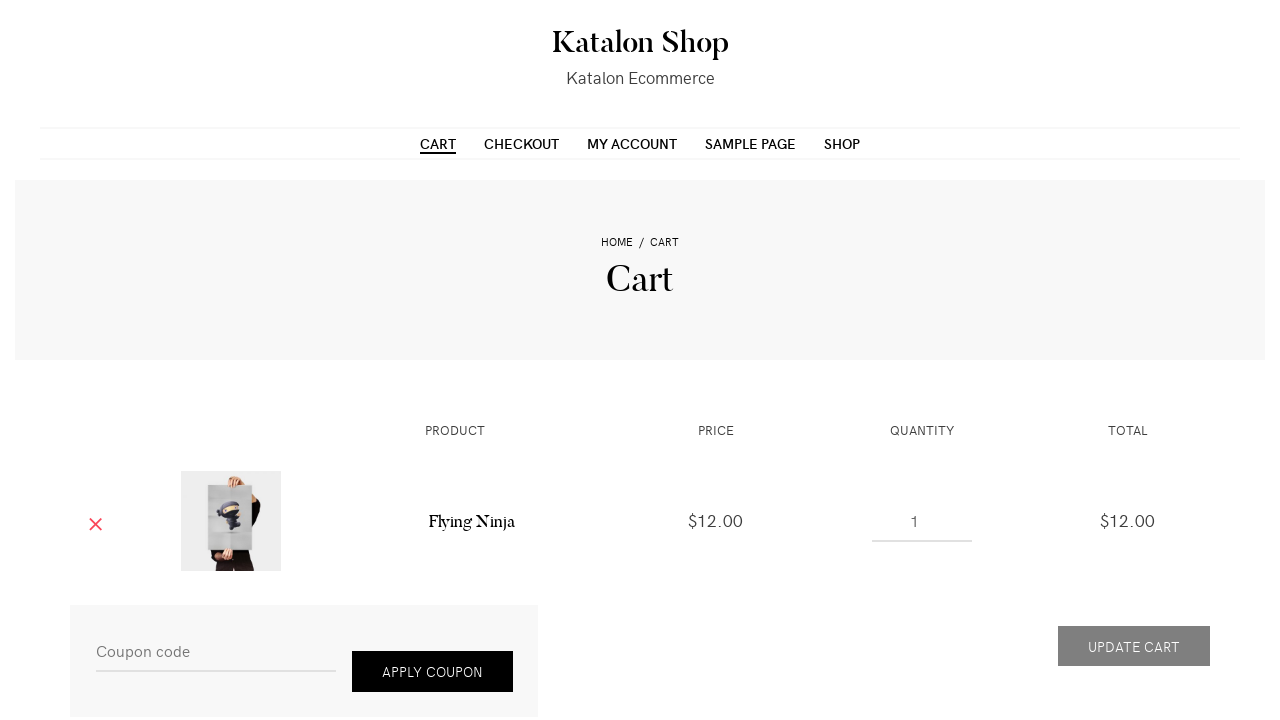

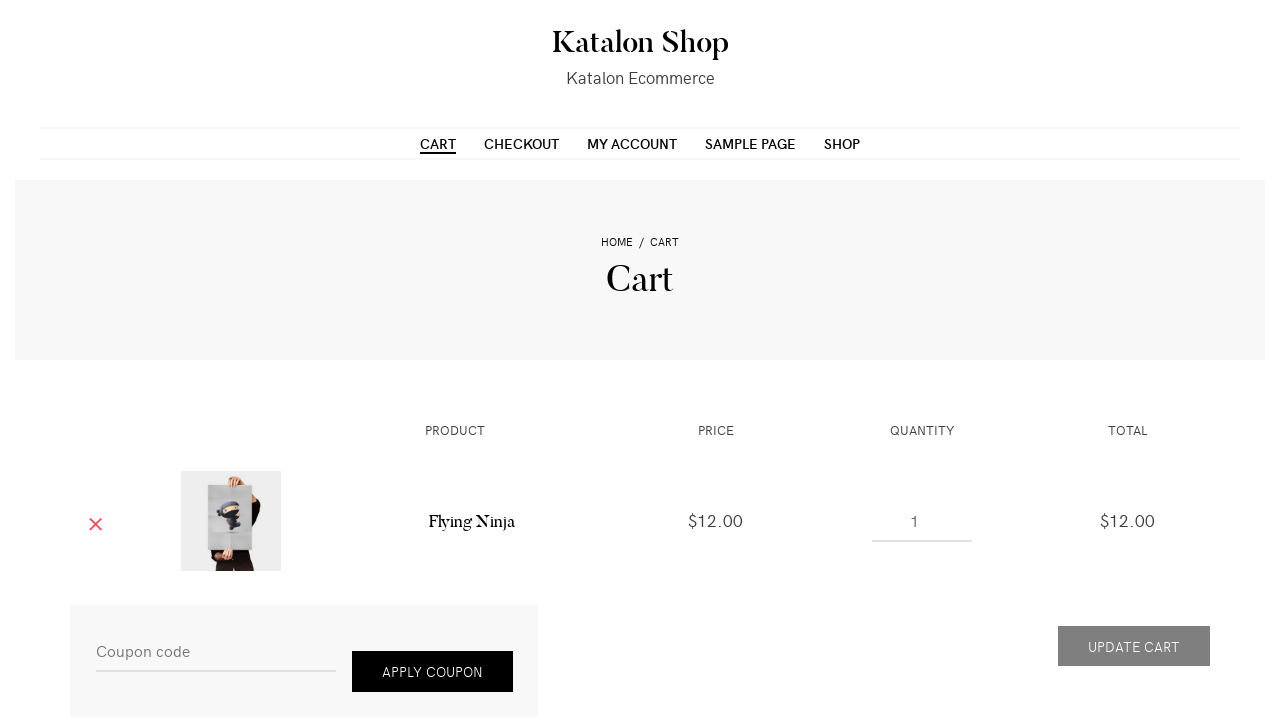